Tests marking all items as completed using the toggle all checkbox

Starting URL: https://demo.playwright.dev/todomvc

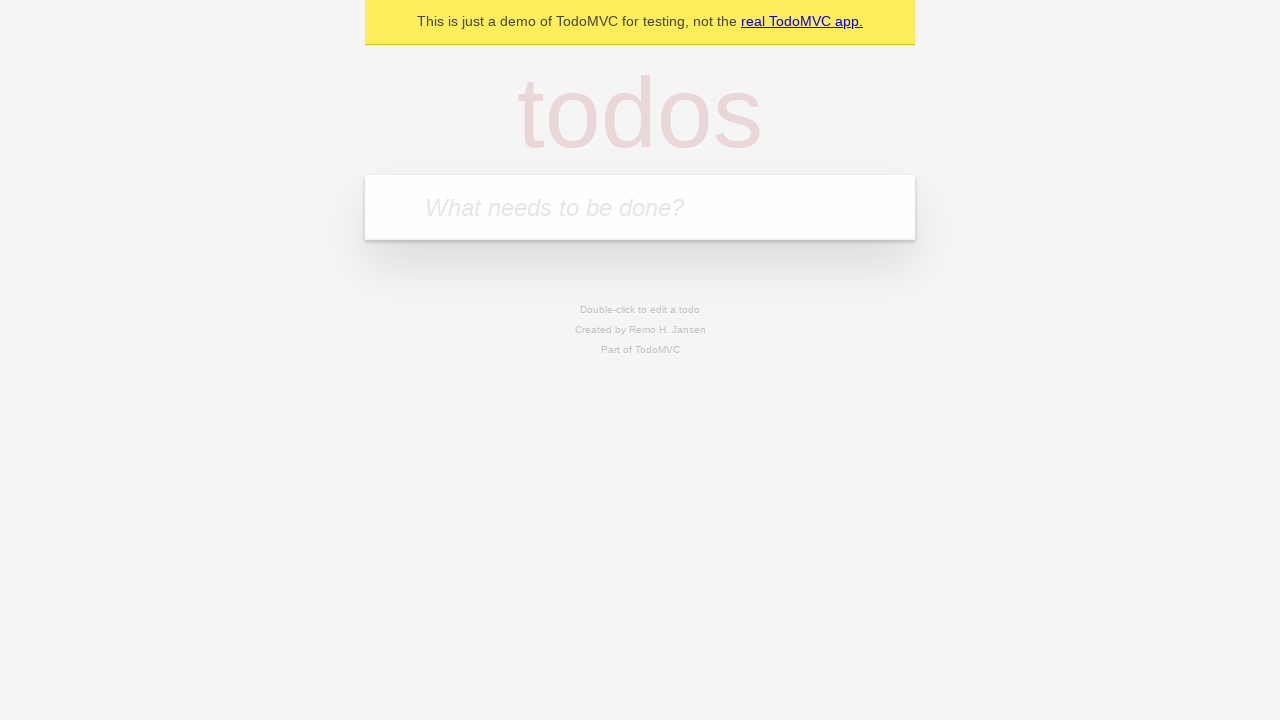

Filled todo input with 'buy some cheese' on internal:attr=[placeholder="What needs to be done?"i]
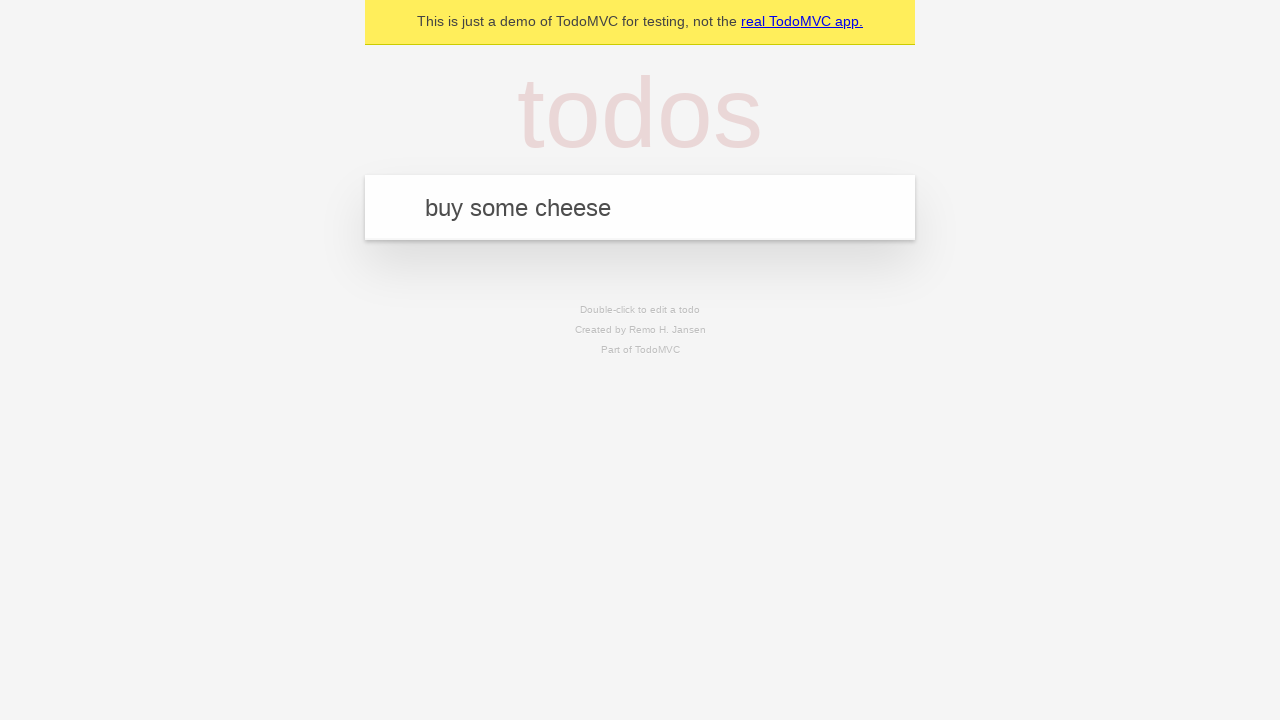

Pressed Enter to add first todo on internal:attr=[placeholder="What needs to be done?"i]
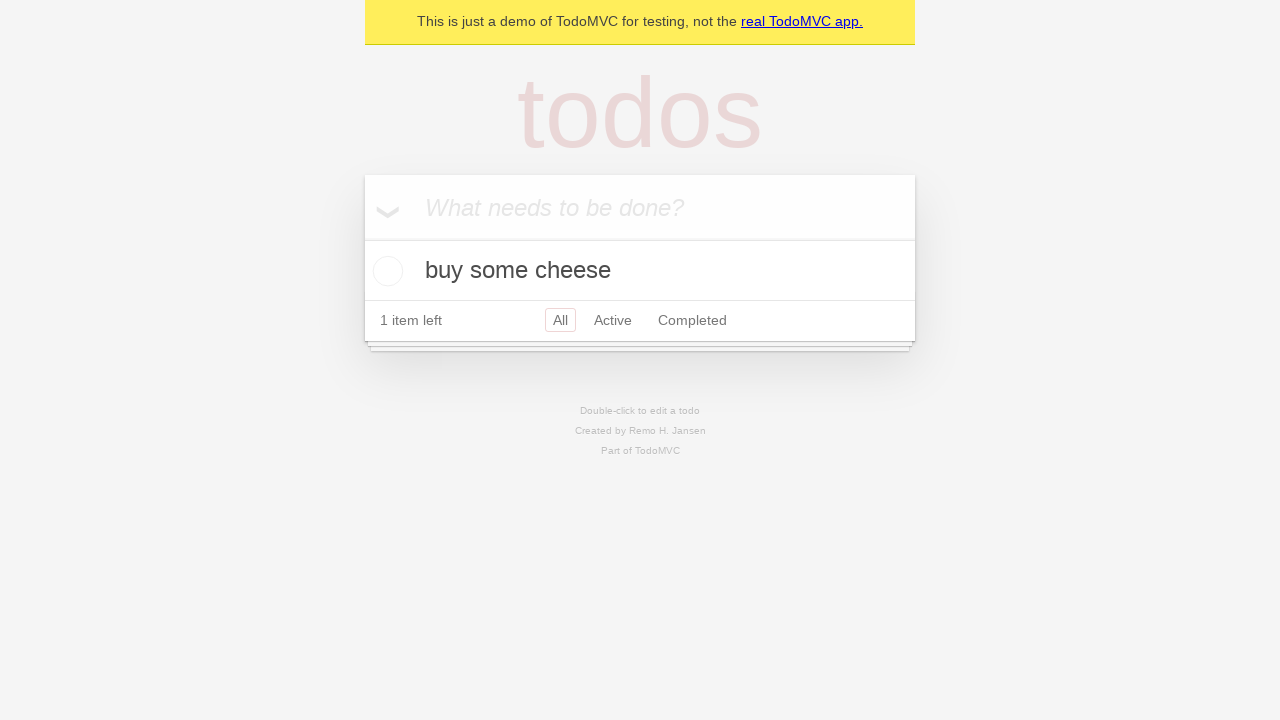

Filled todo input with 'feed the cat' on internal:attr=[placeholder="What needs to be done?"i]
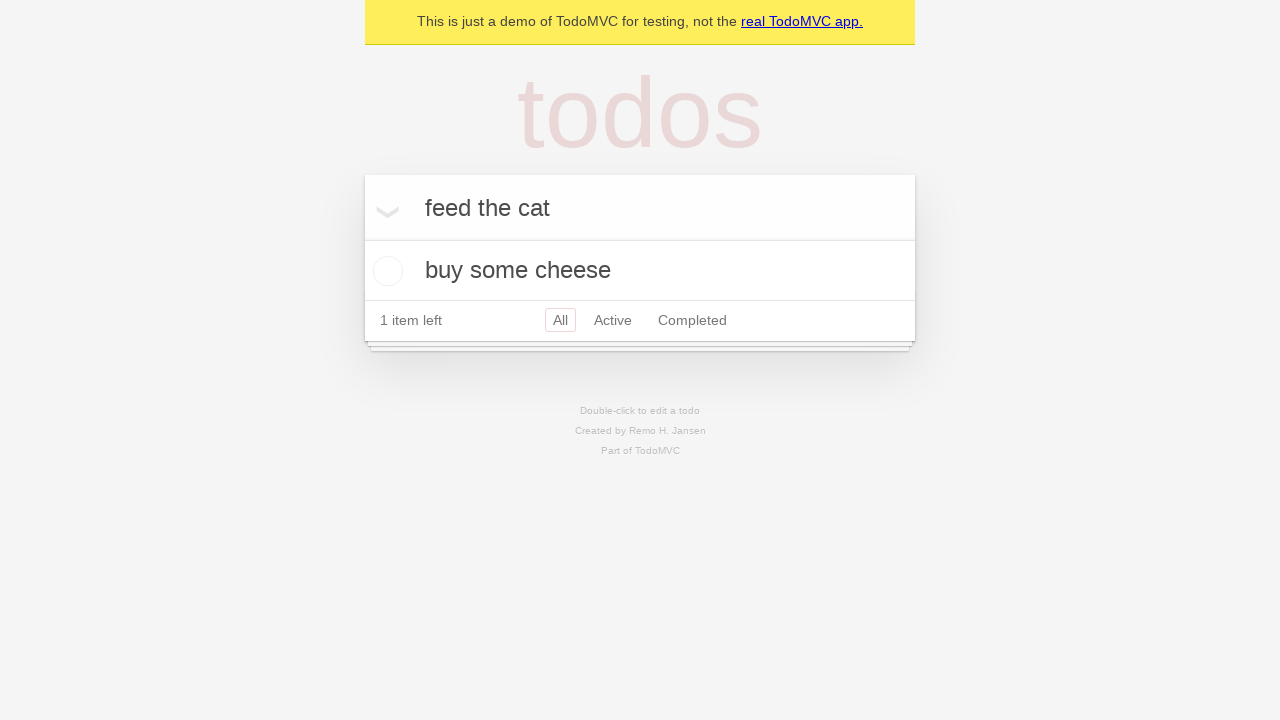

Pressed Enter to add second todo on internal:attr=[placeholder="What needs to be done?"i]
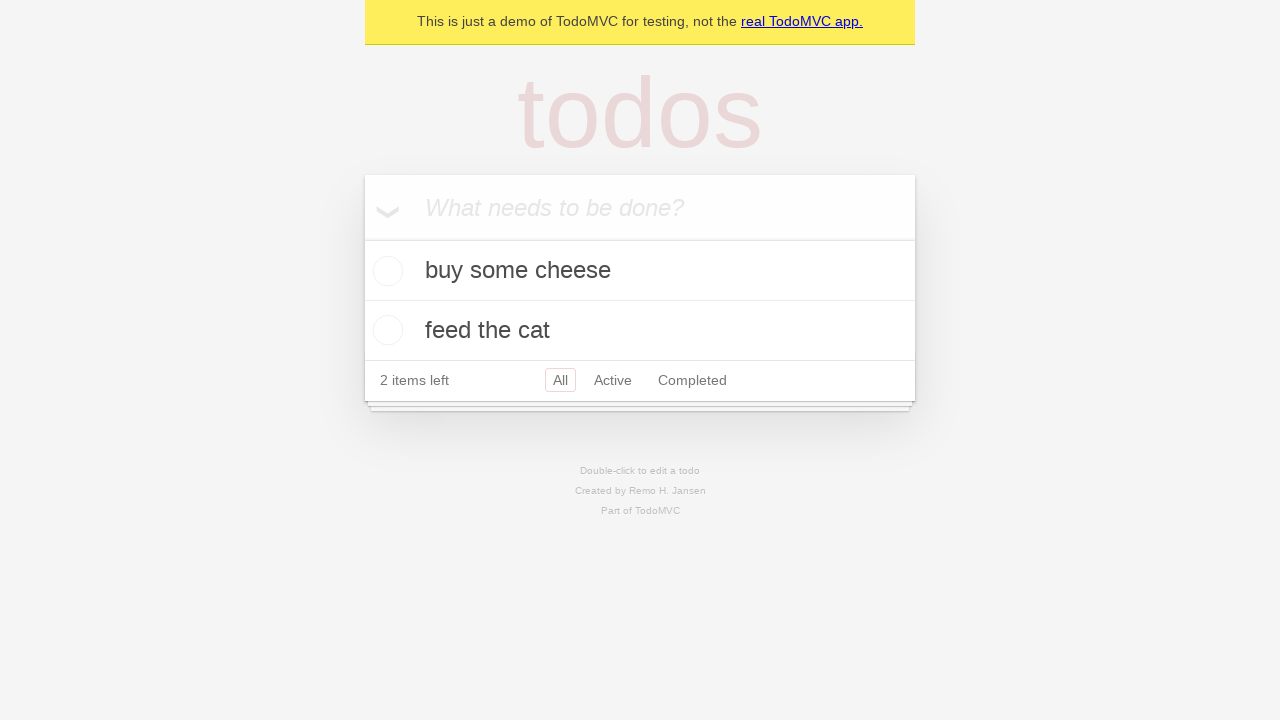

Filled todo input with 'book a doctors appointment' on internal:attr=[placeholder="What needs to be done?"i]
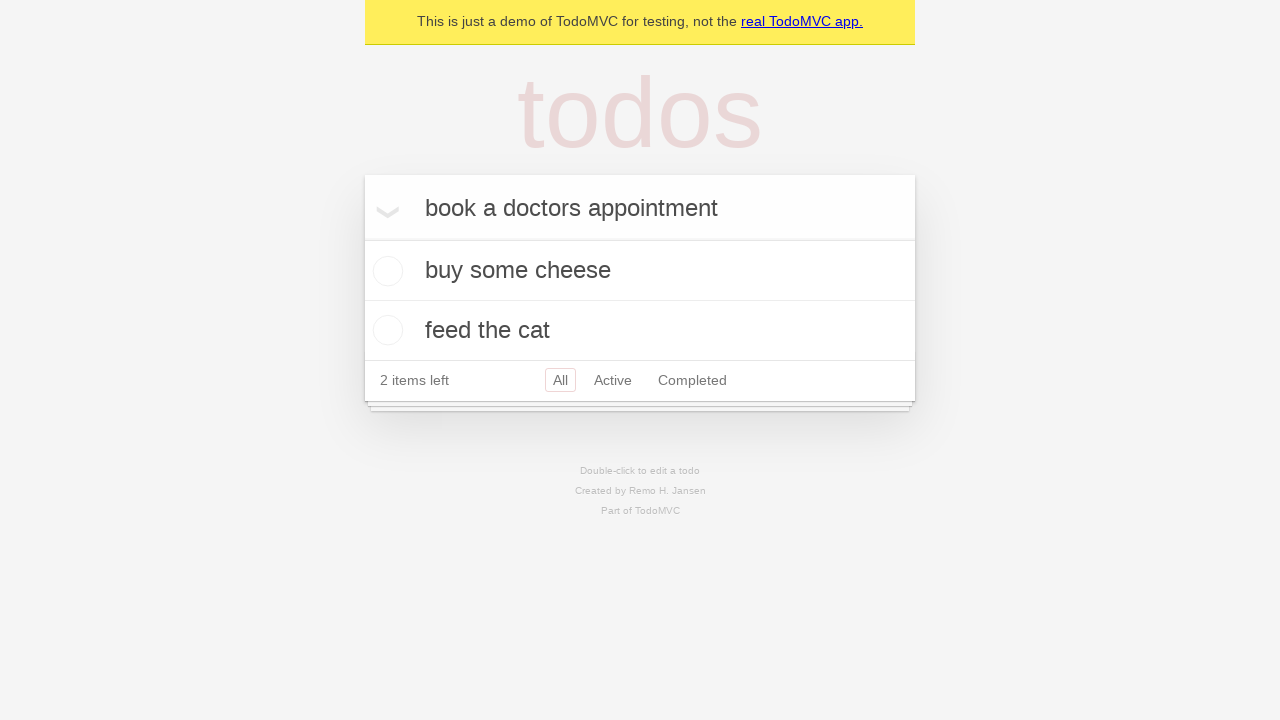

Pressed Enter to add third todo on internal:attr=[placeholder="What needs to be done?"i]
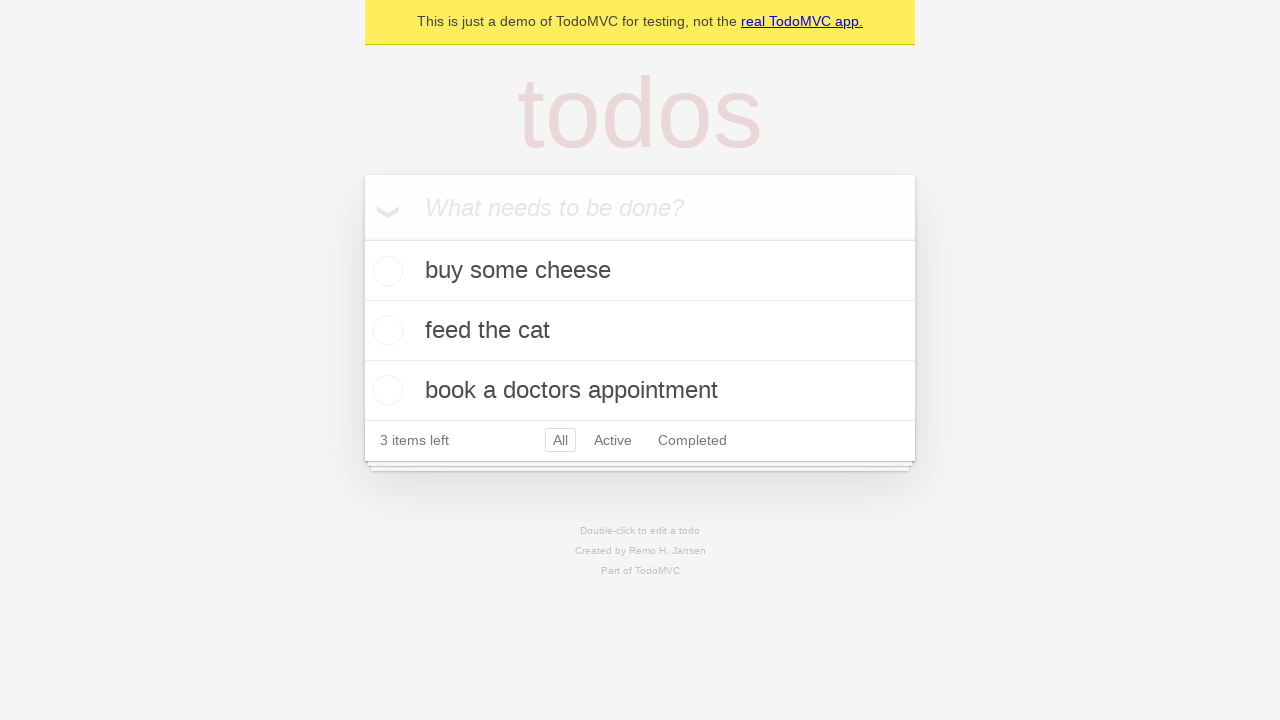

Checked 'Mark all as complete' checkbox at (362, 238) on internal:label="Mark all as complete"i
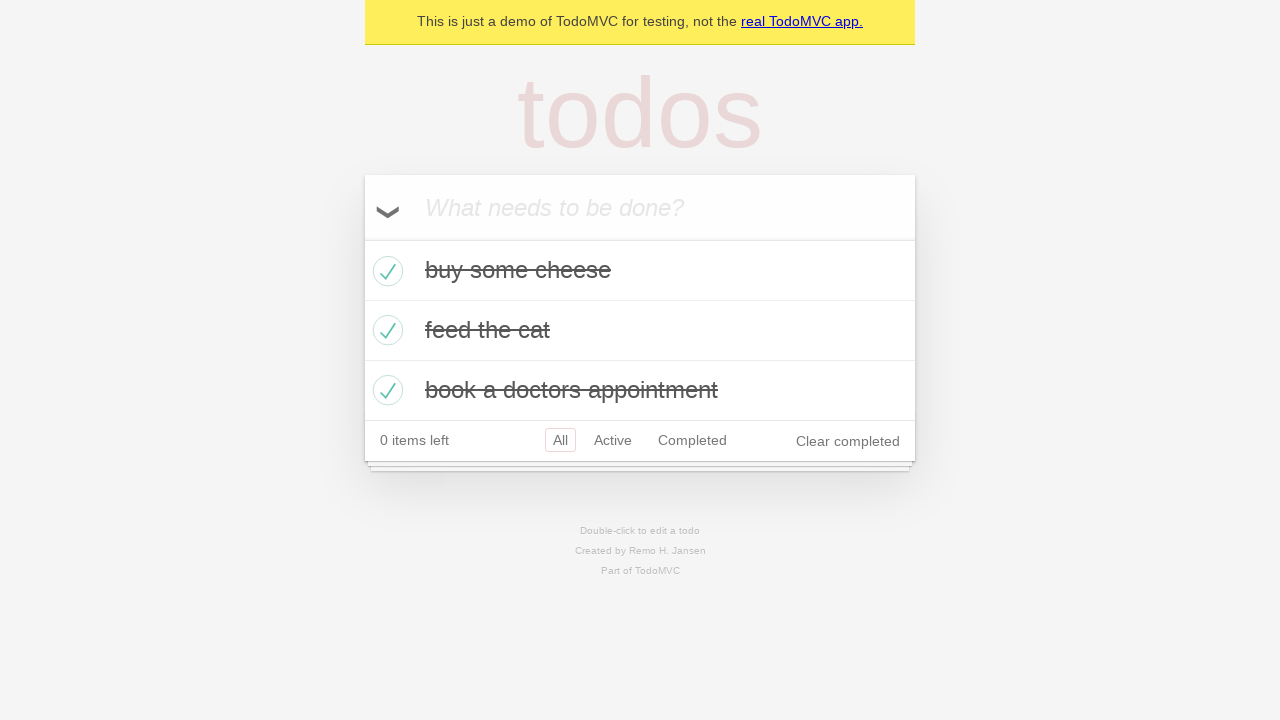

Waited for todo items to be marked as completed
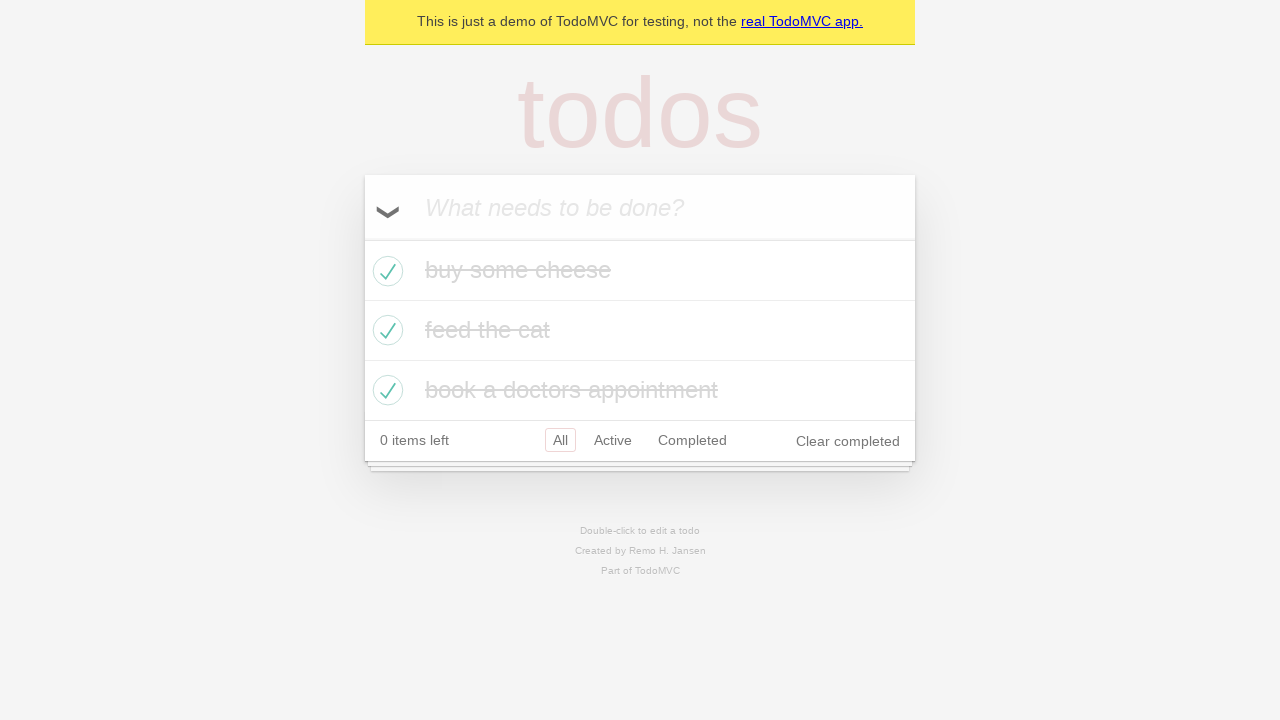

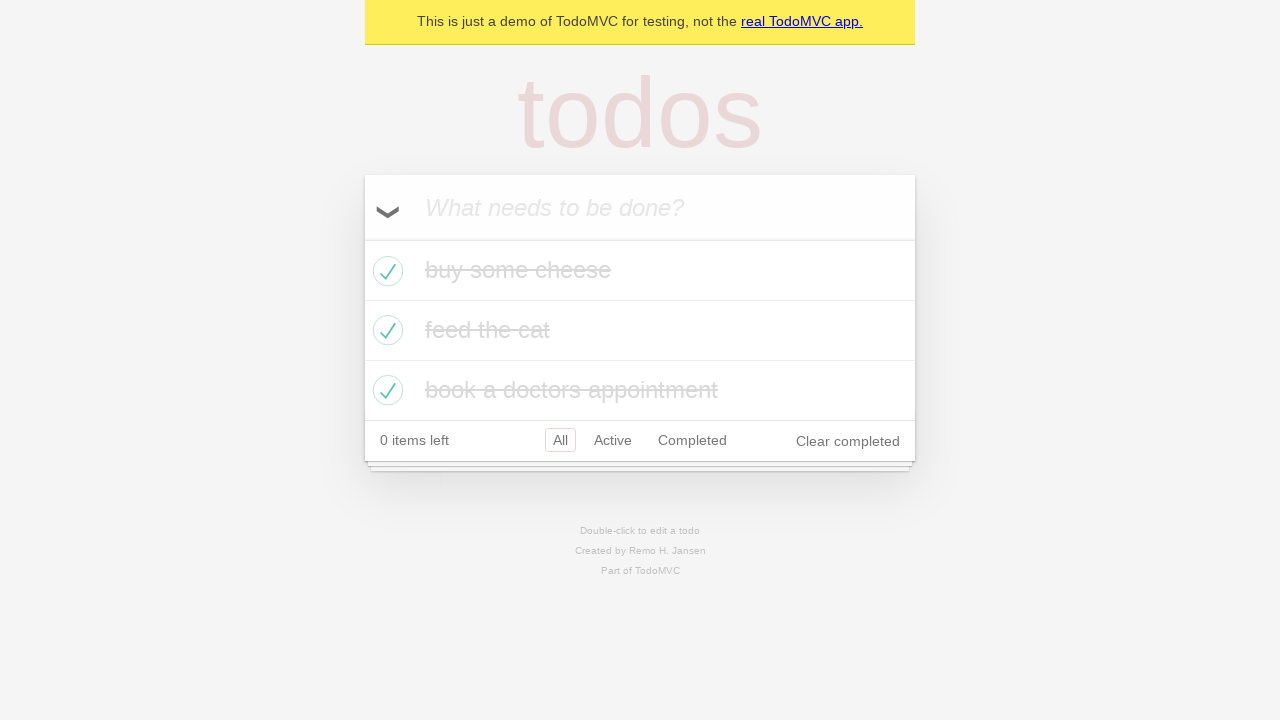